Tests drag and drop functionality within an iframe on jQuery UI demo page, then navigates to another demo page

Starting URL: https://jqueryui.com/droppable/

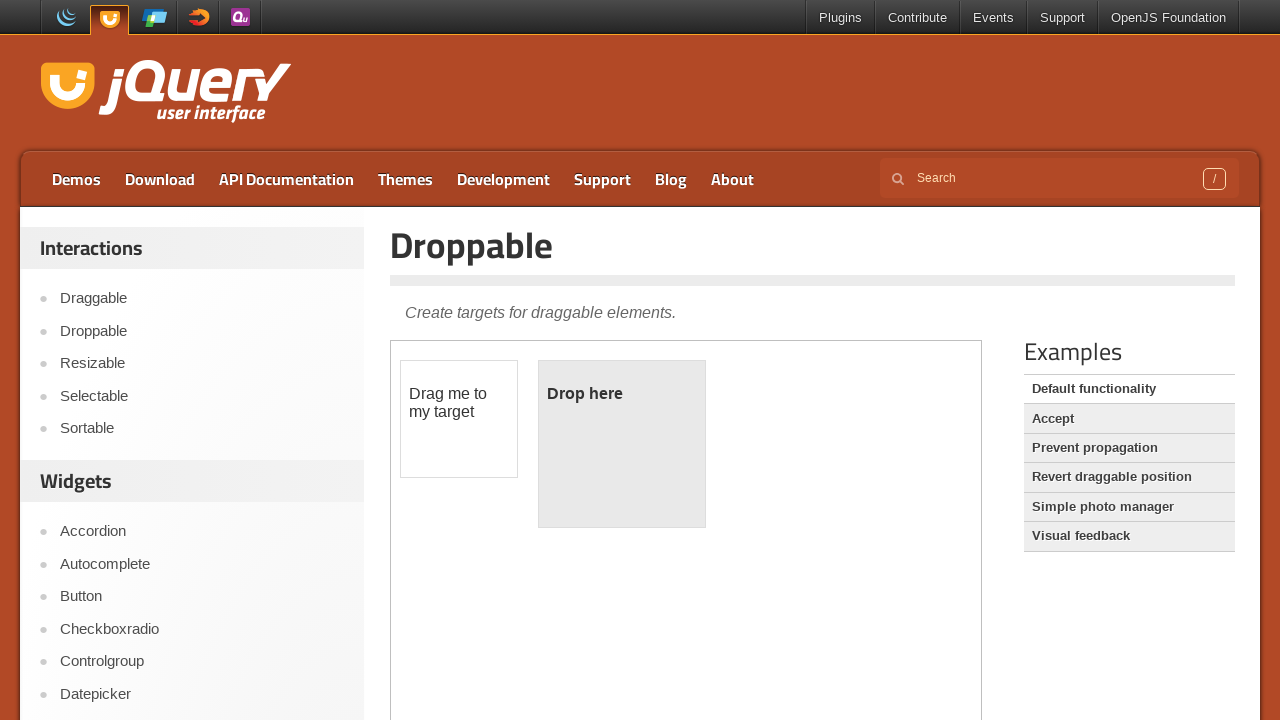

Retrieved all iframes on page, found 1 frame(s)
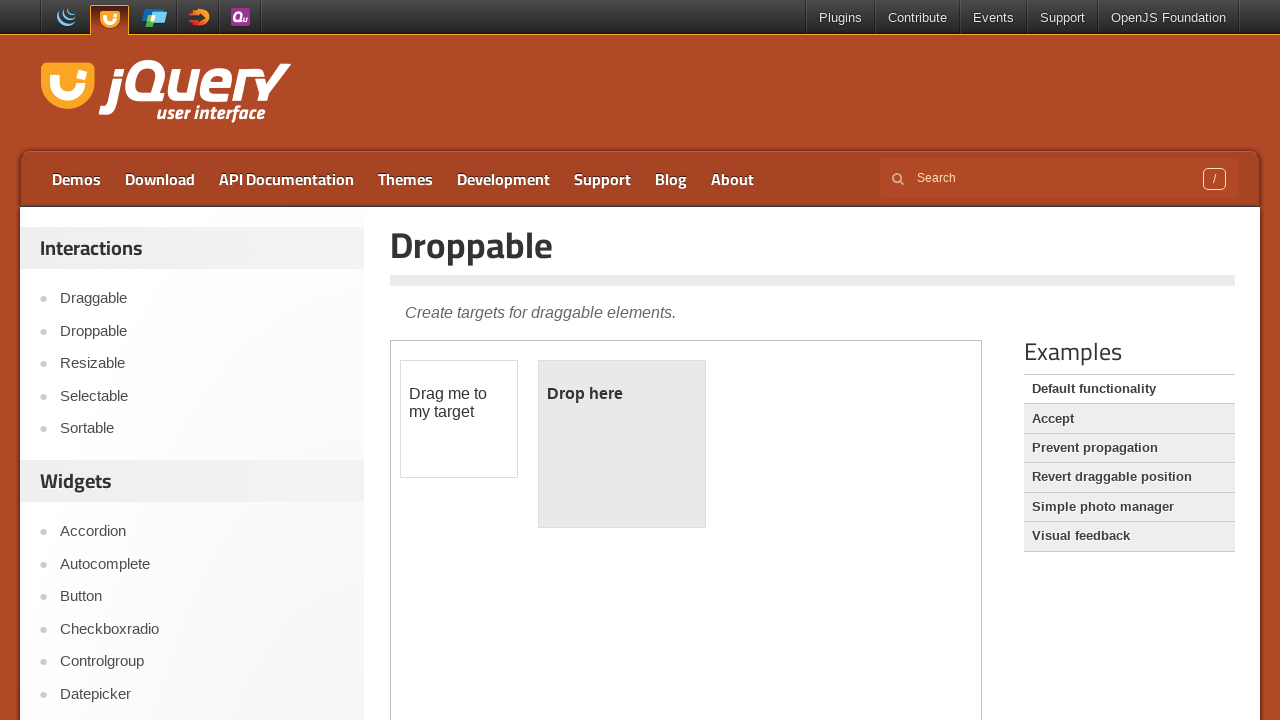

Located first iframe on the page
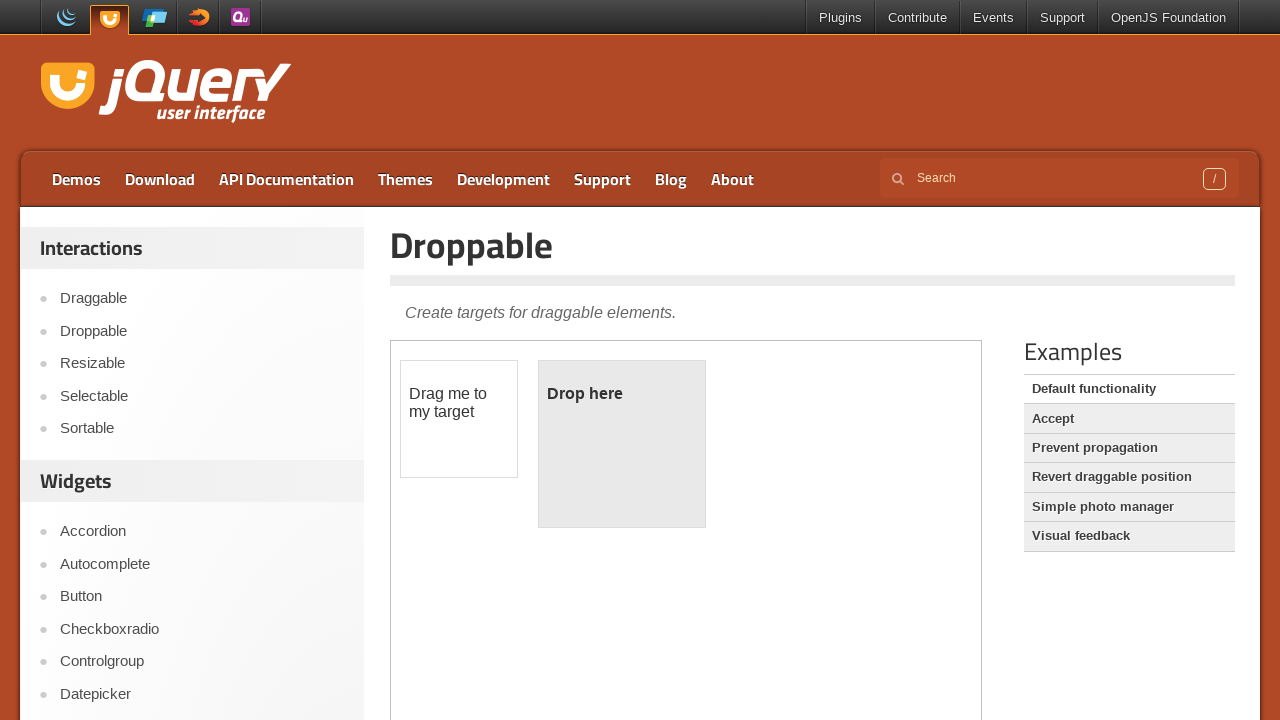

Retrieved draggable element text: '
	Drag me to my target
'
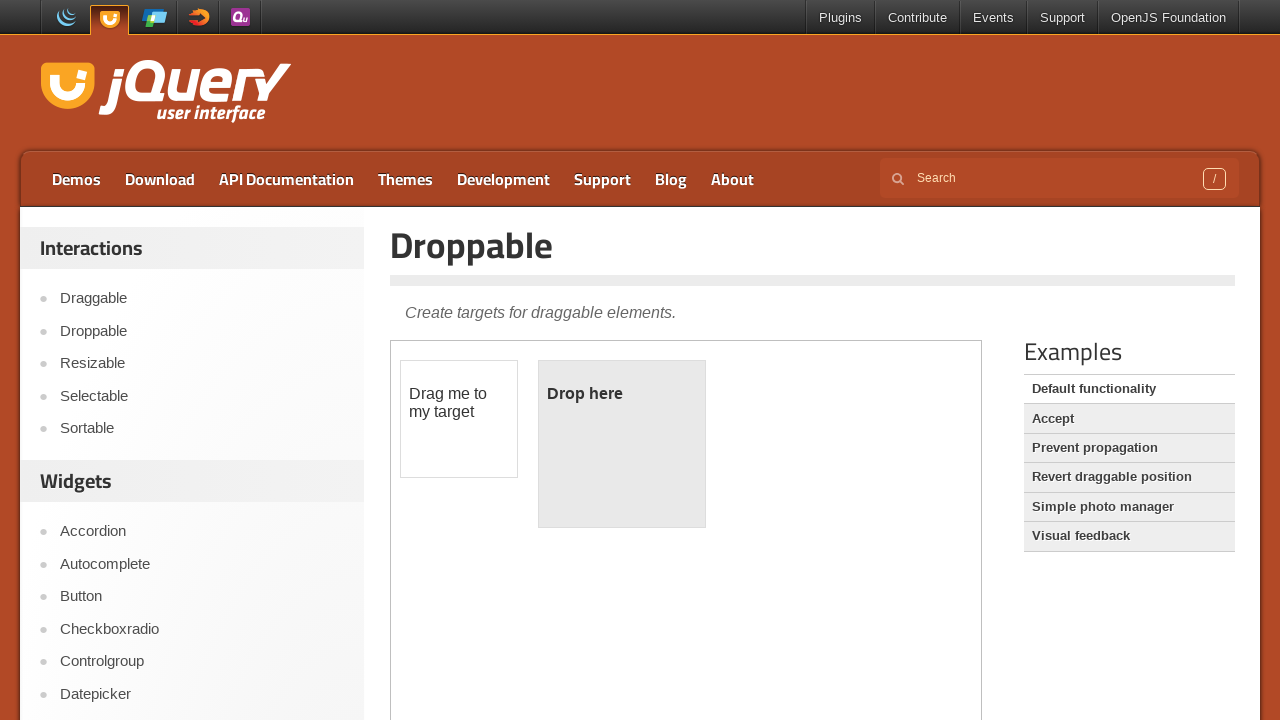

Dragged draggable element to droppable target within iframe at (622, 444)
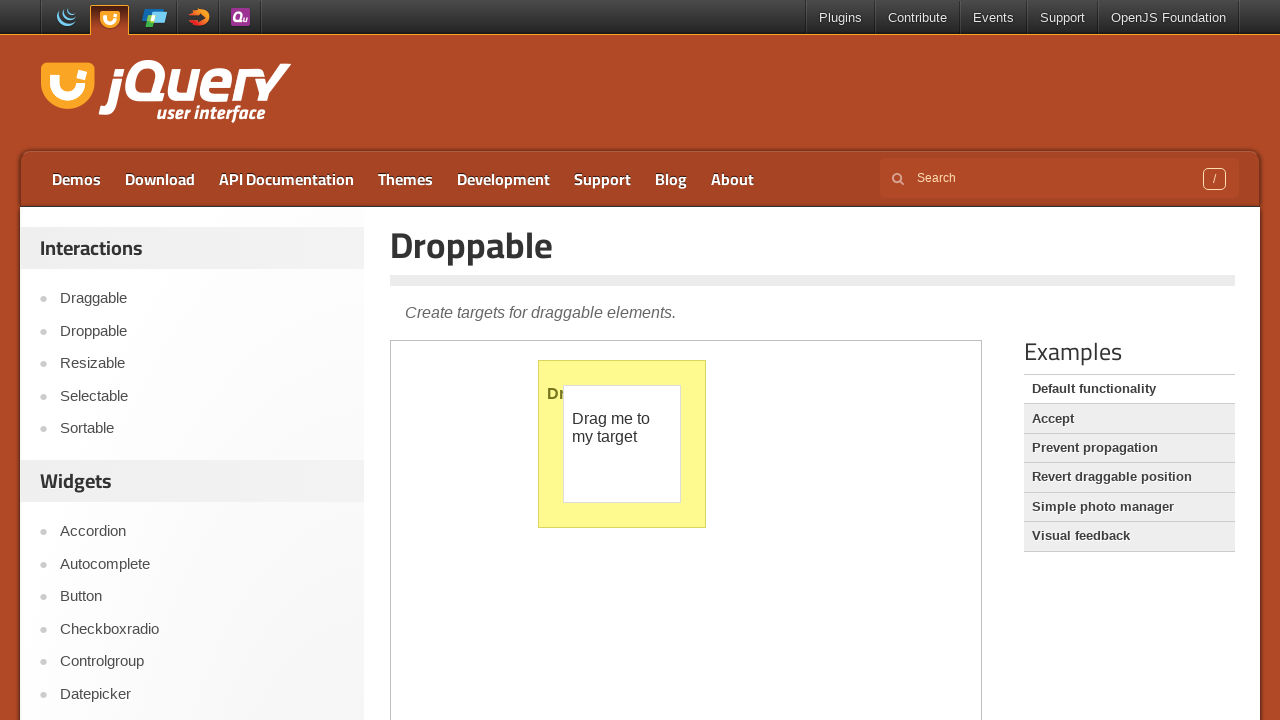

Clicked 'Selectable' link to navigate to Selectable demo page at (202, 396) on a:text('Selectable')
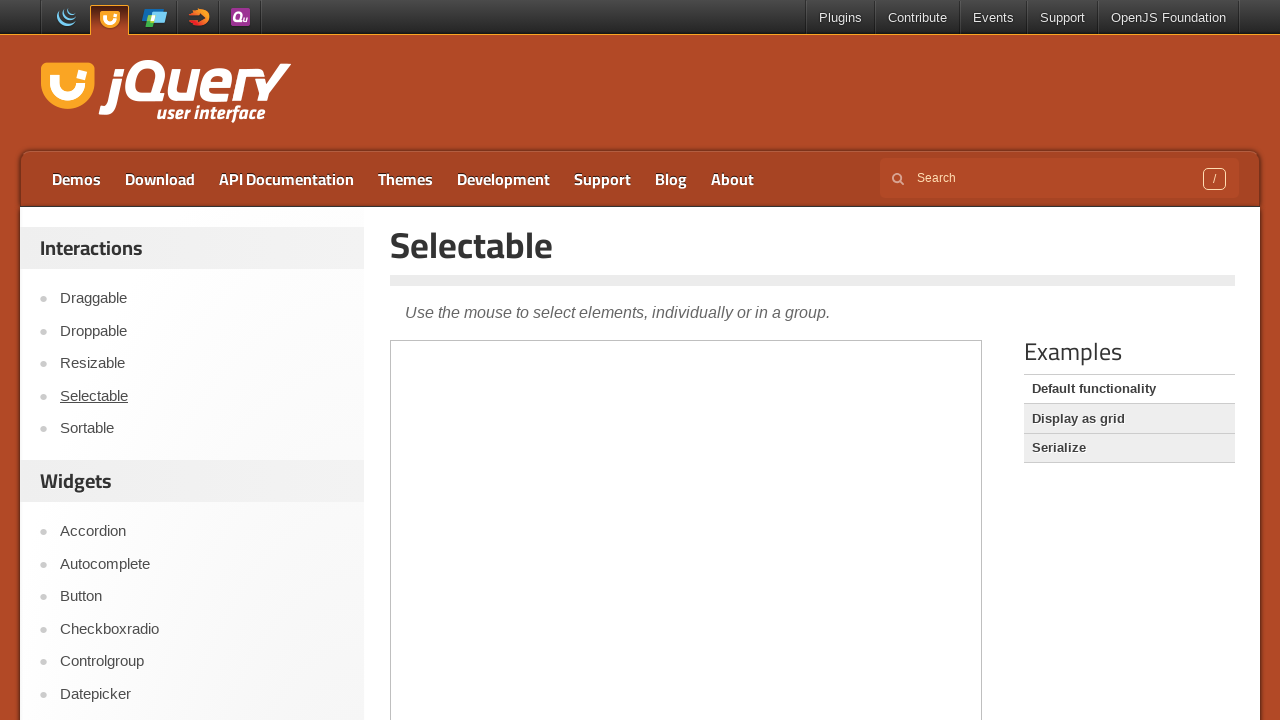

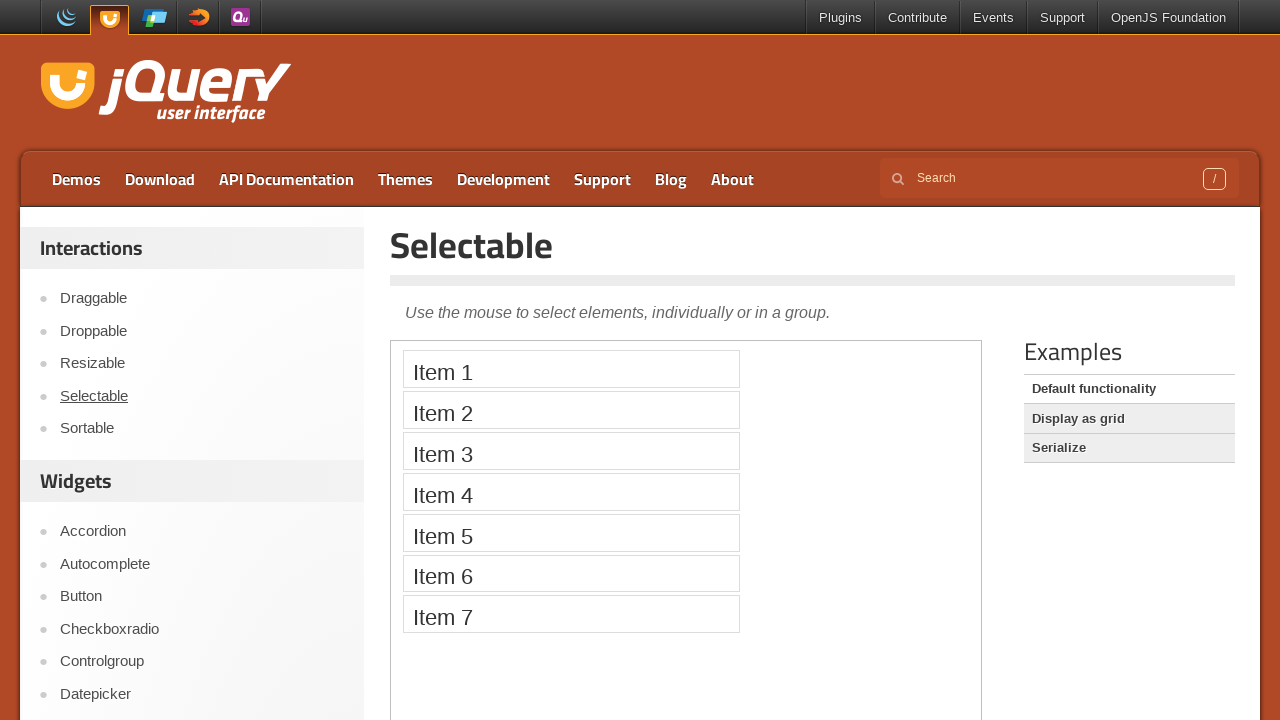